Navigates to the AnhTester website and clicks on the "blog" link to access the blog section

Starting URL: https://anhtester.com

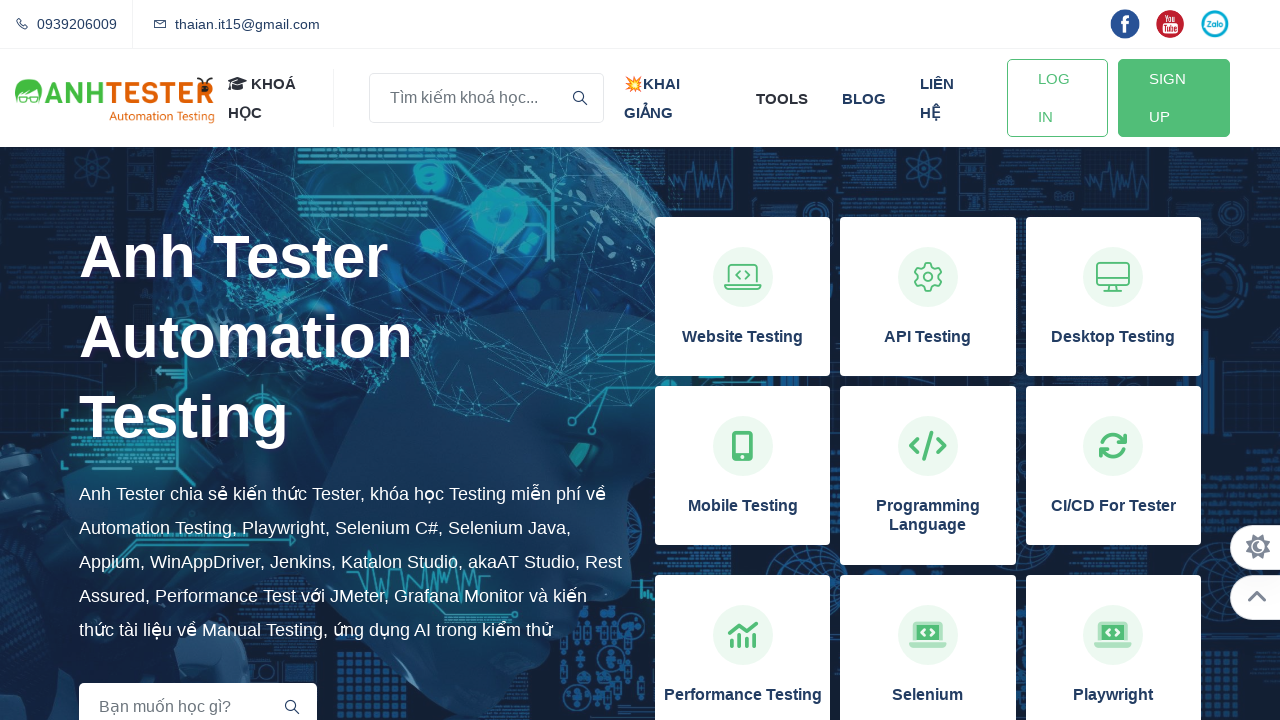

Navigated to AnhTester website at https://anhtester.com
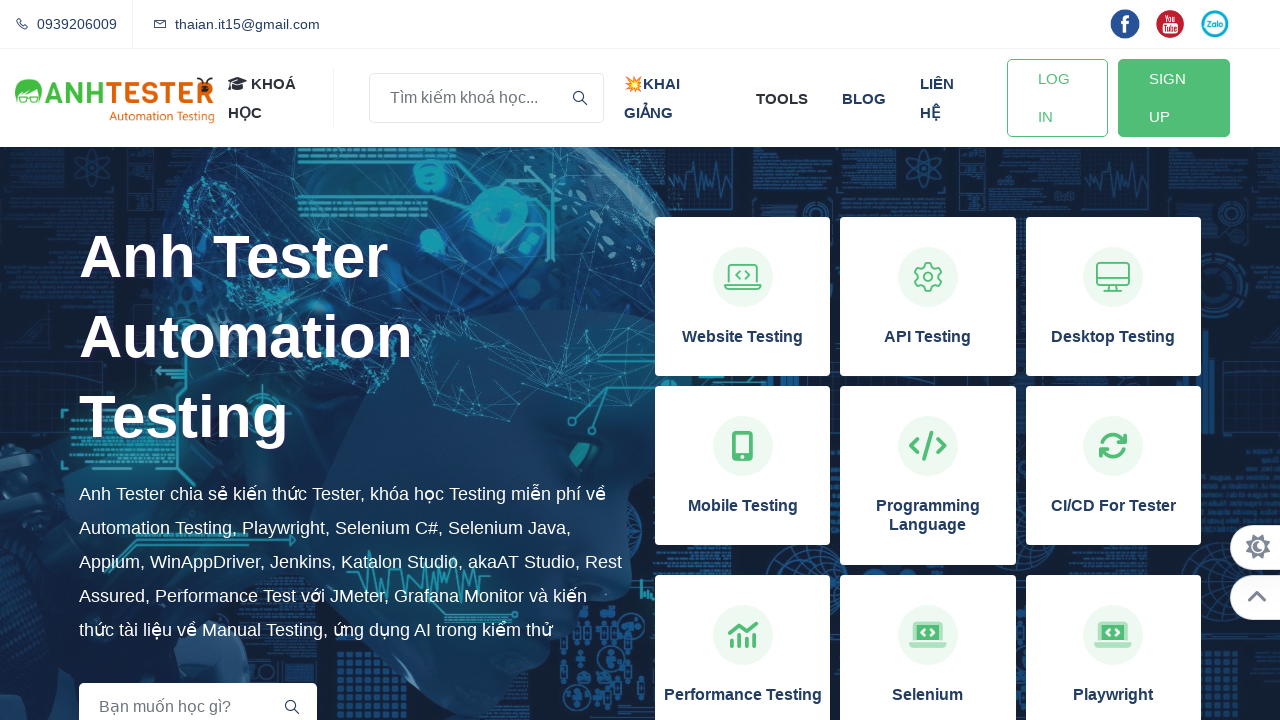

Clicked on the 'blog' link at (864, 98) on xpath=//a[normalize-space()='blog']
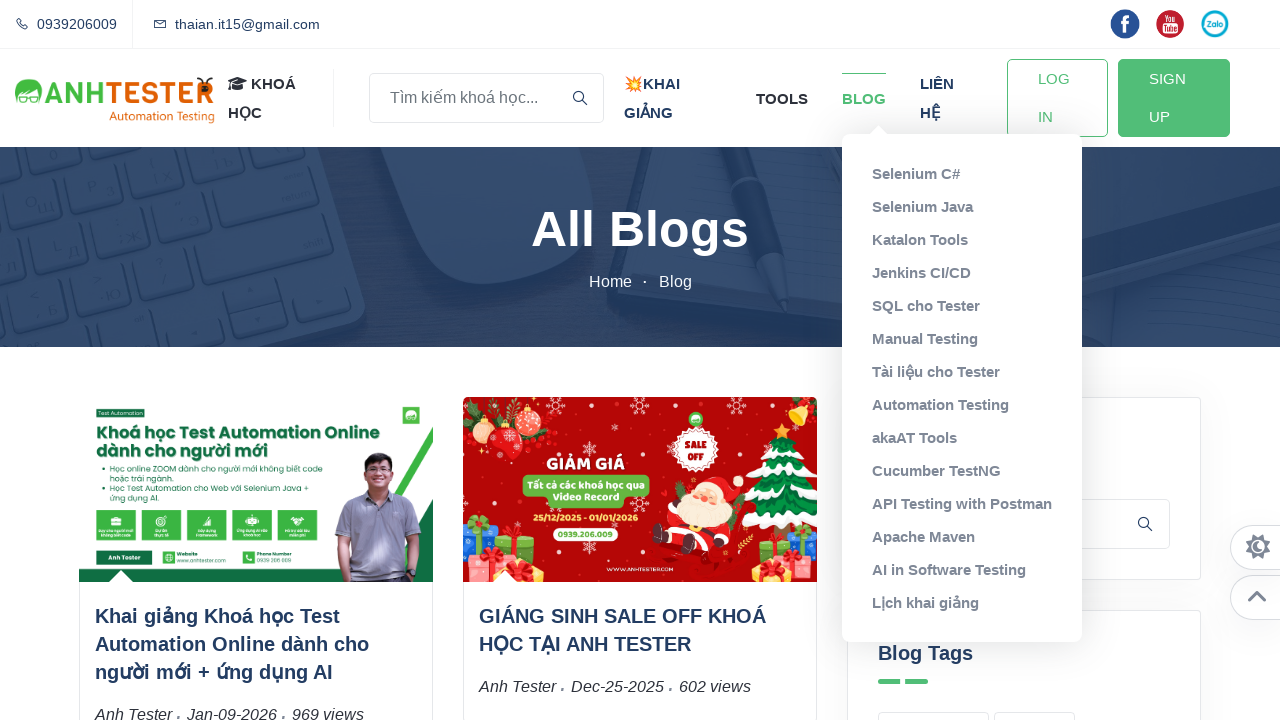

Blog page loaded successfully (network idle)
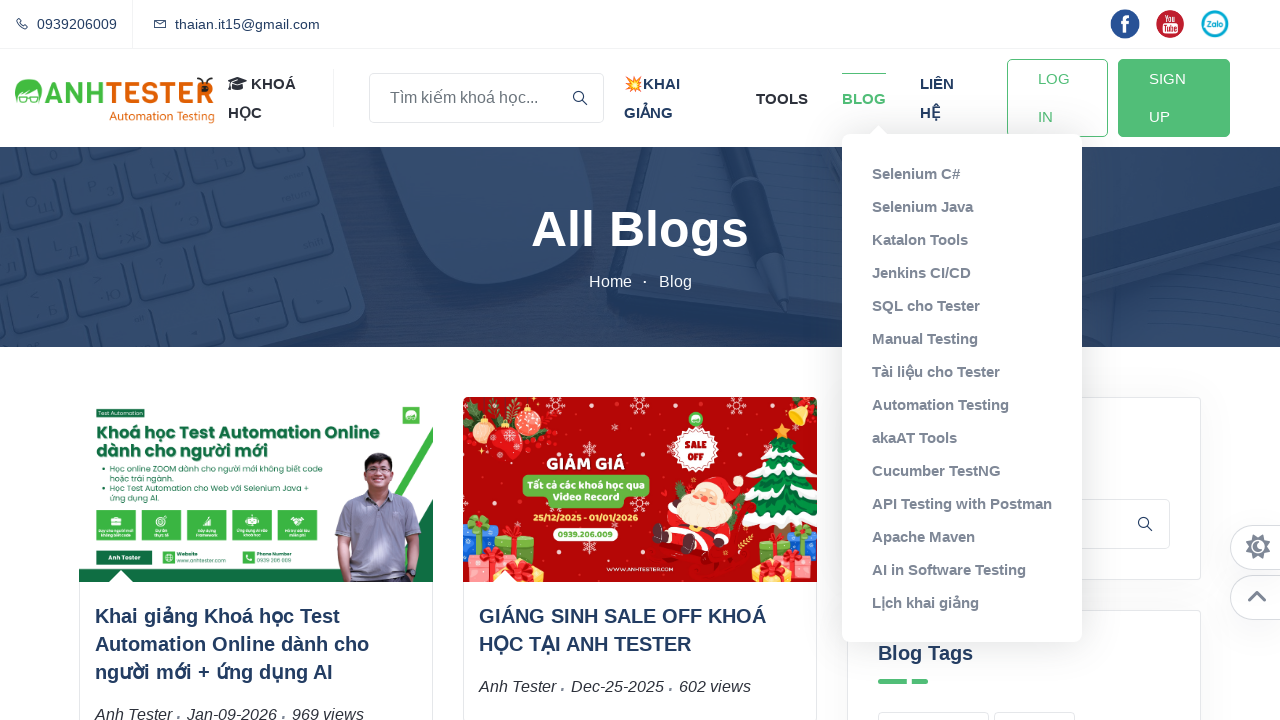

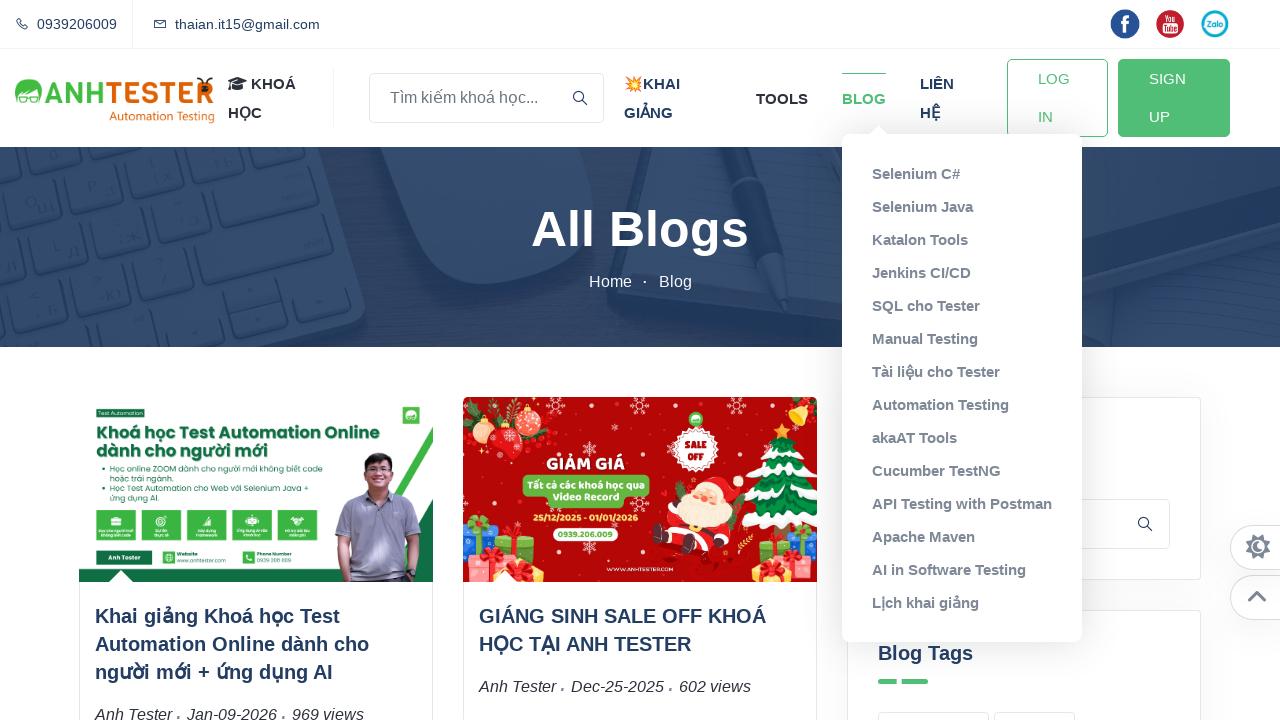